Tests file upload functionality by uploading a file and submitting the form on the Heroku test application.

Starting URL: https://the-internet.herokuapp.com/upload

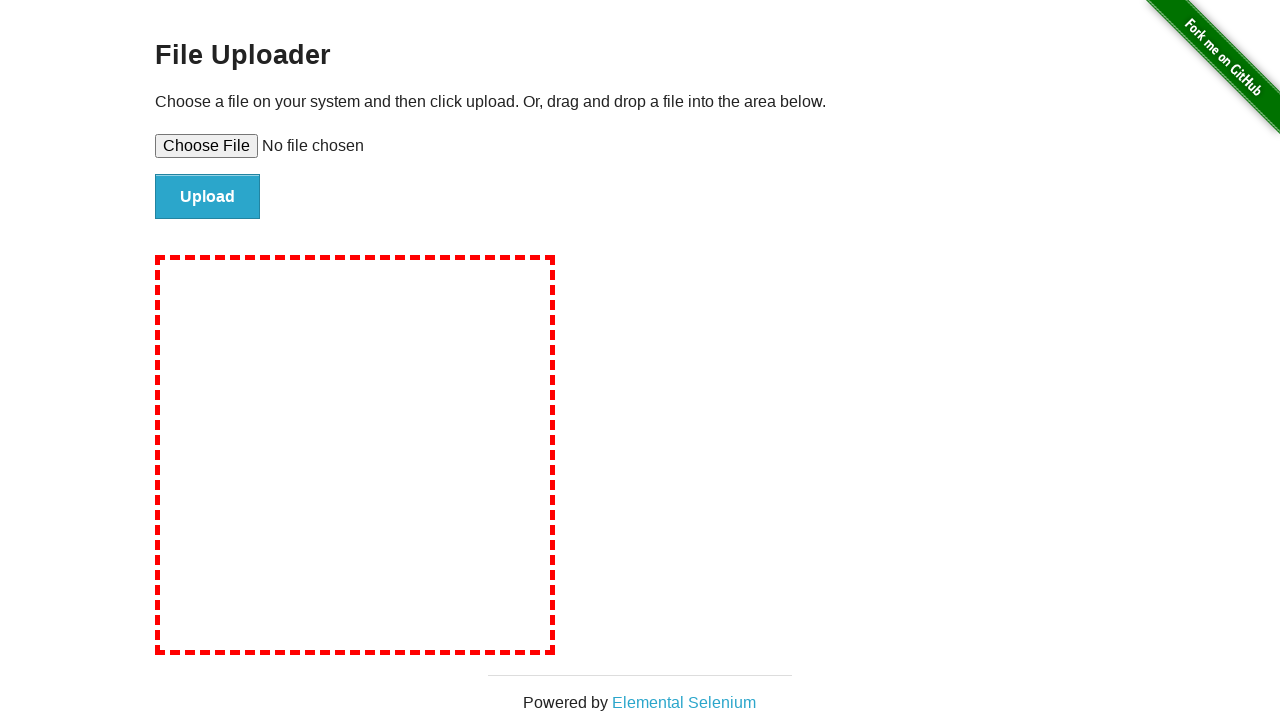

Created temporary test file for upload
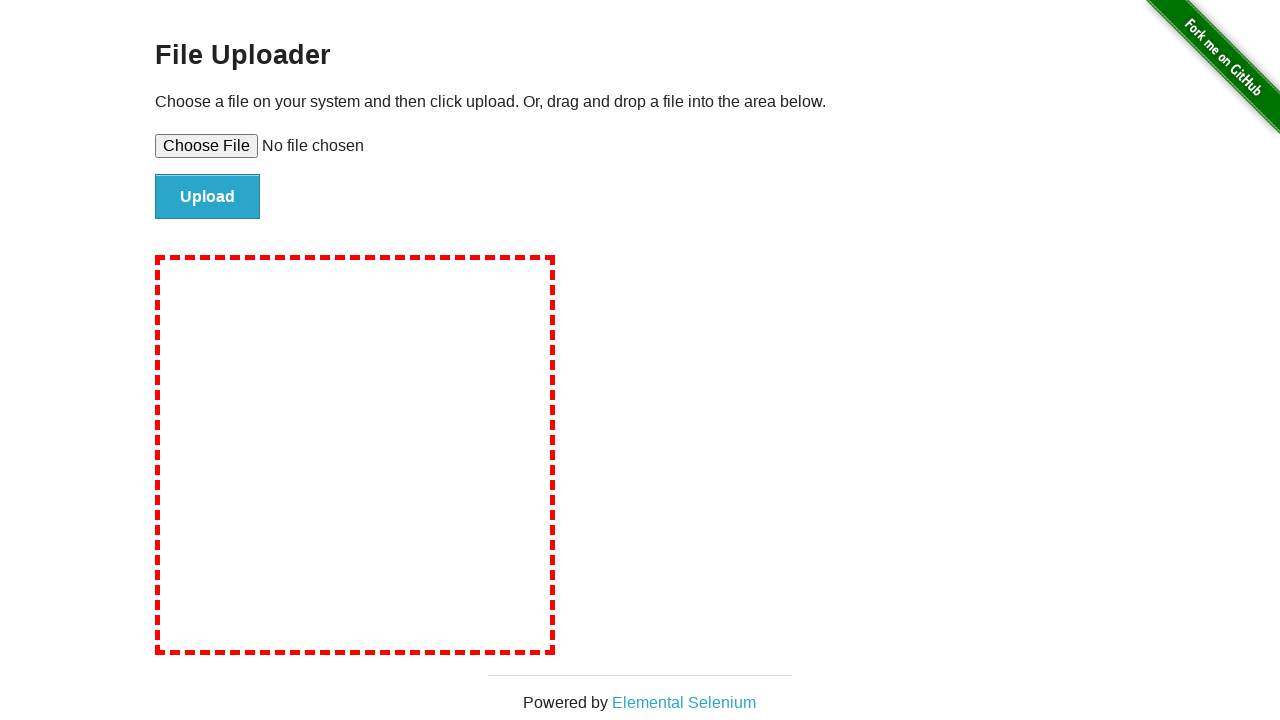

Selected test file in file upload input
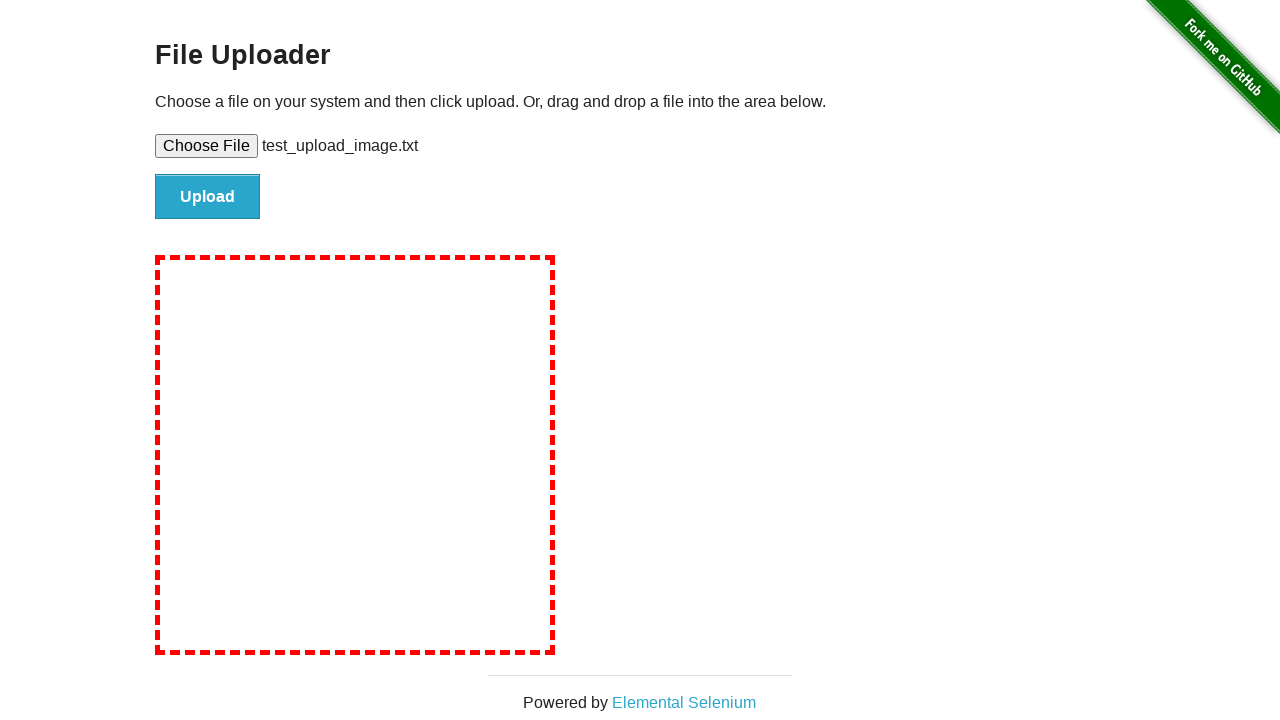

Clicked submit button to upload file at (208, 197) on #file-submit
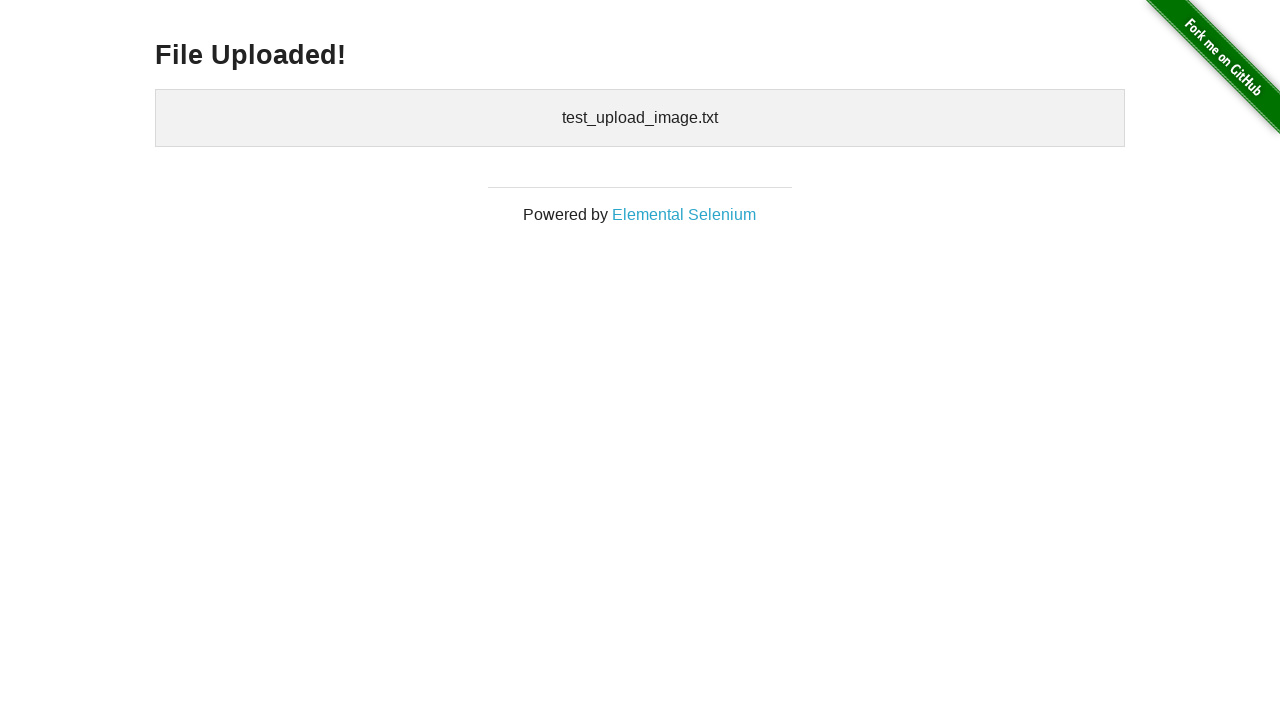

Upload confirmation page loaded with h3 element visible
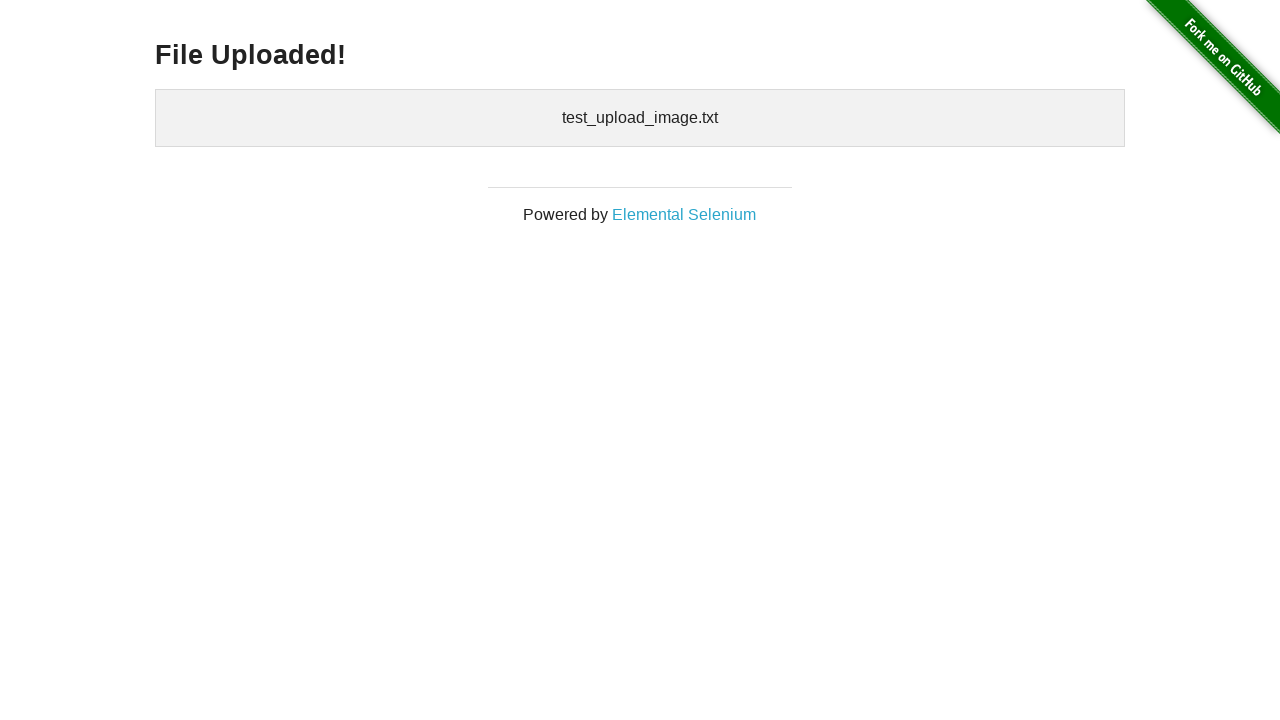

Cleaned up temporary test file
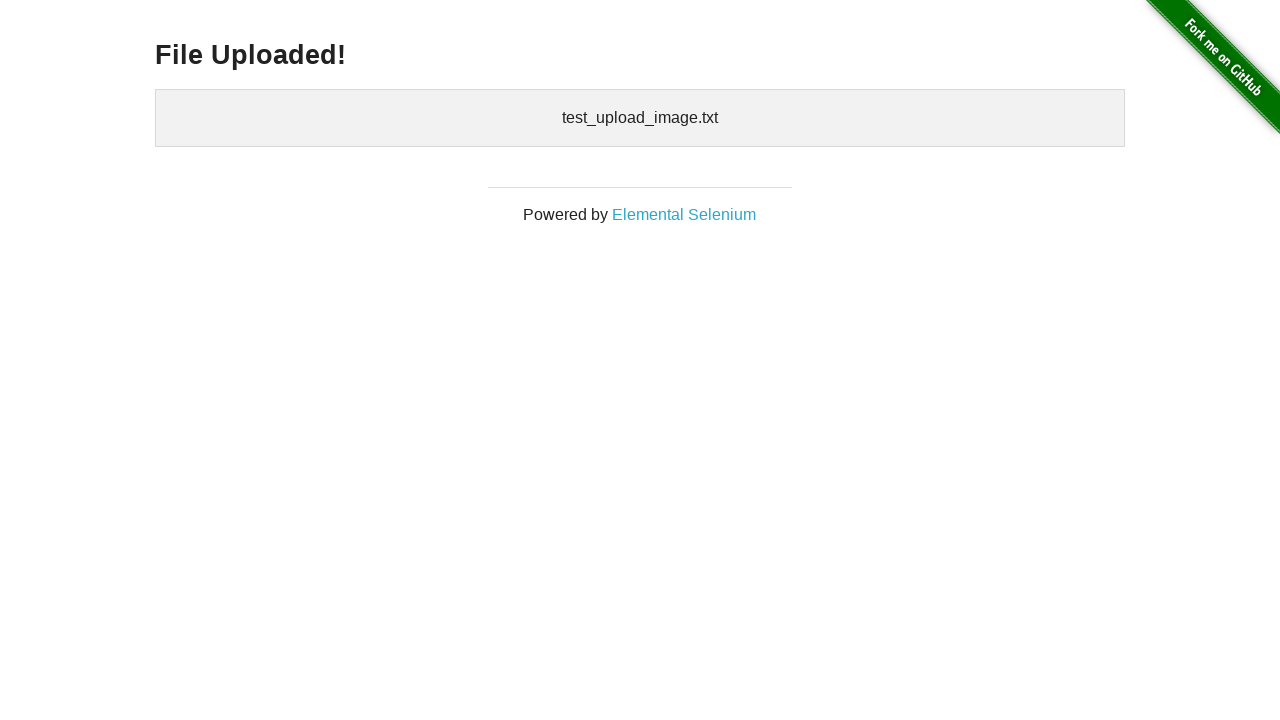

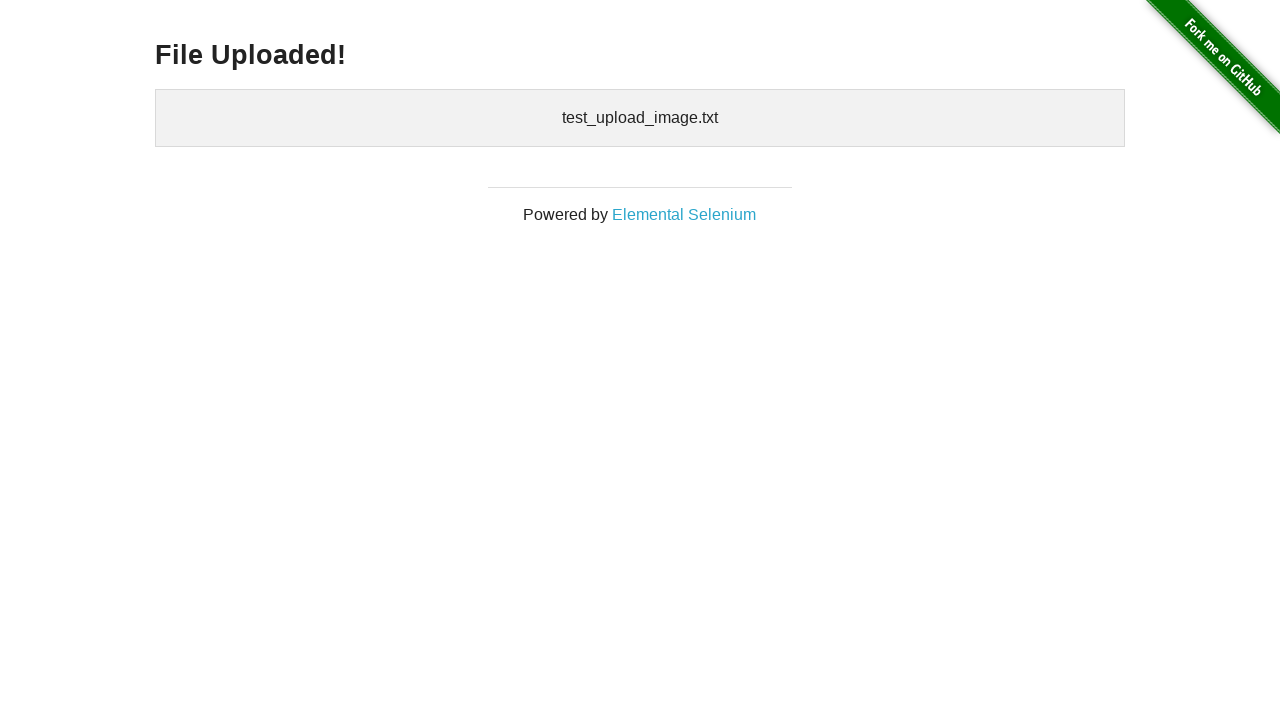